Tests autocomplete dropdown functionality by typing partial text and selecting a matching country from the dropdown suggestions

Starting URL: https://rahulshettyacademy.com/AutomationPractice/

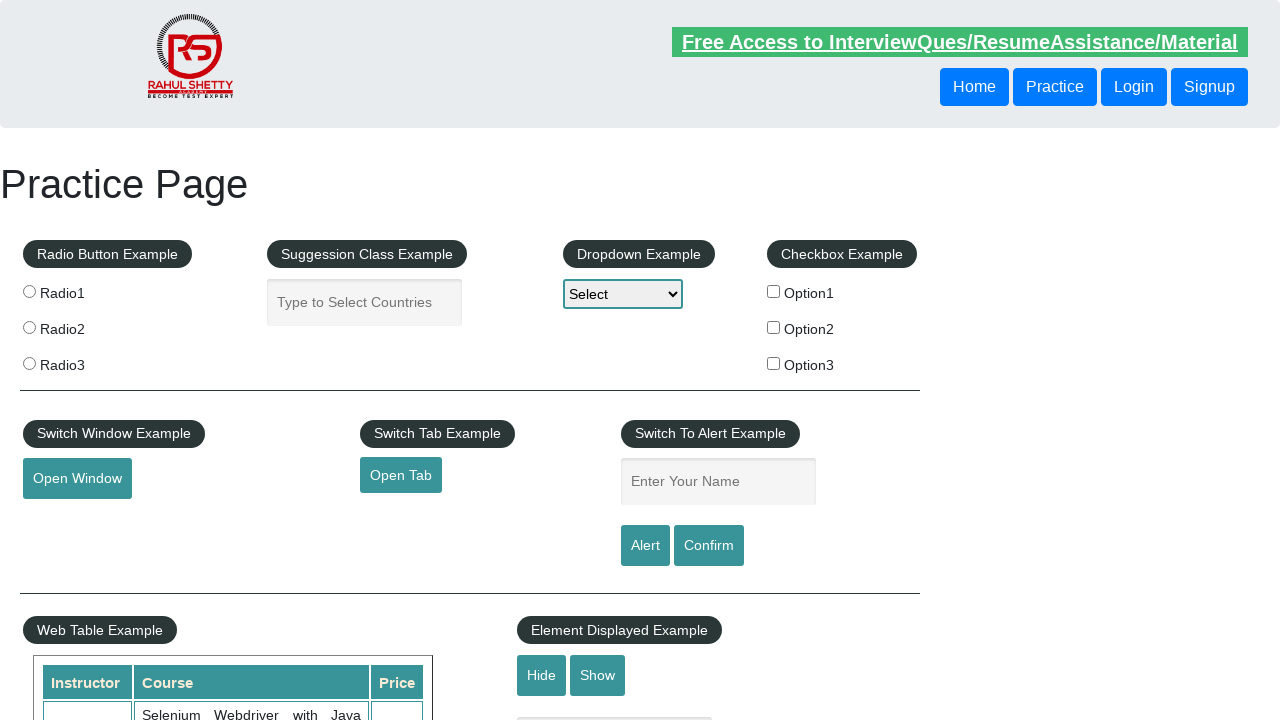

Typed 'phi' into autocomplete field on #autocomplete
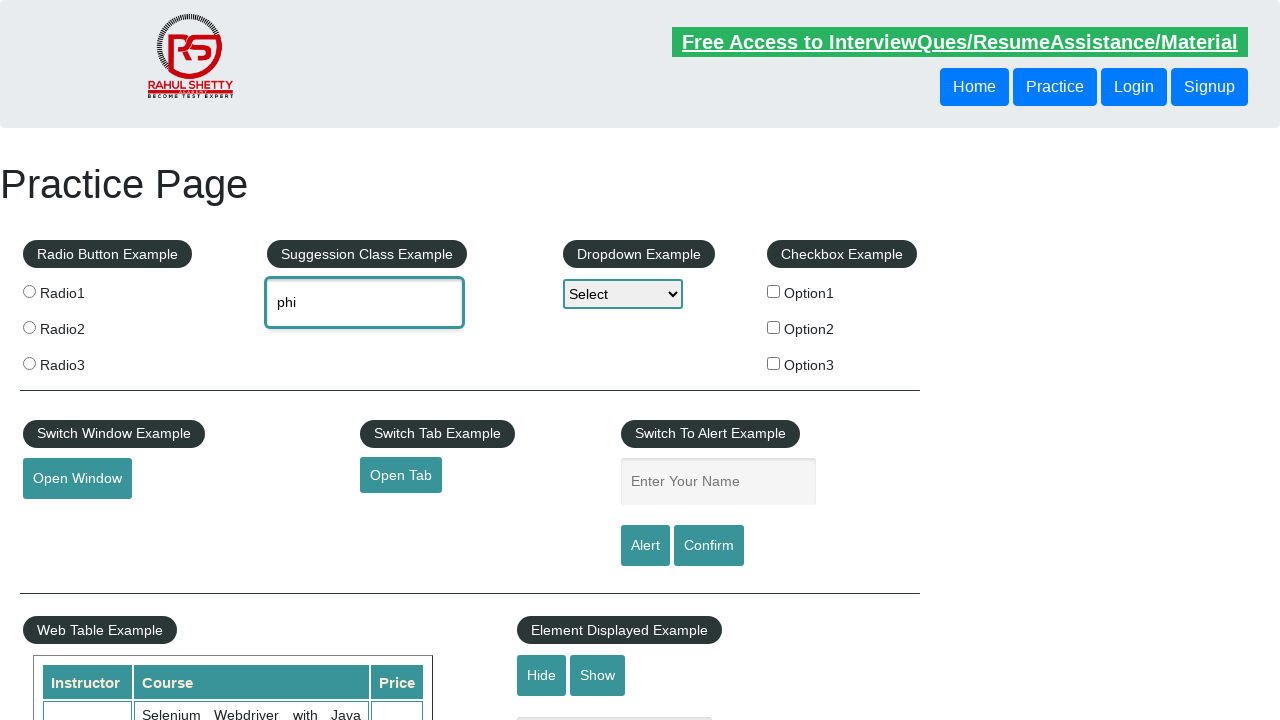

Autocomplete dropdown suggestions loaded
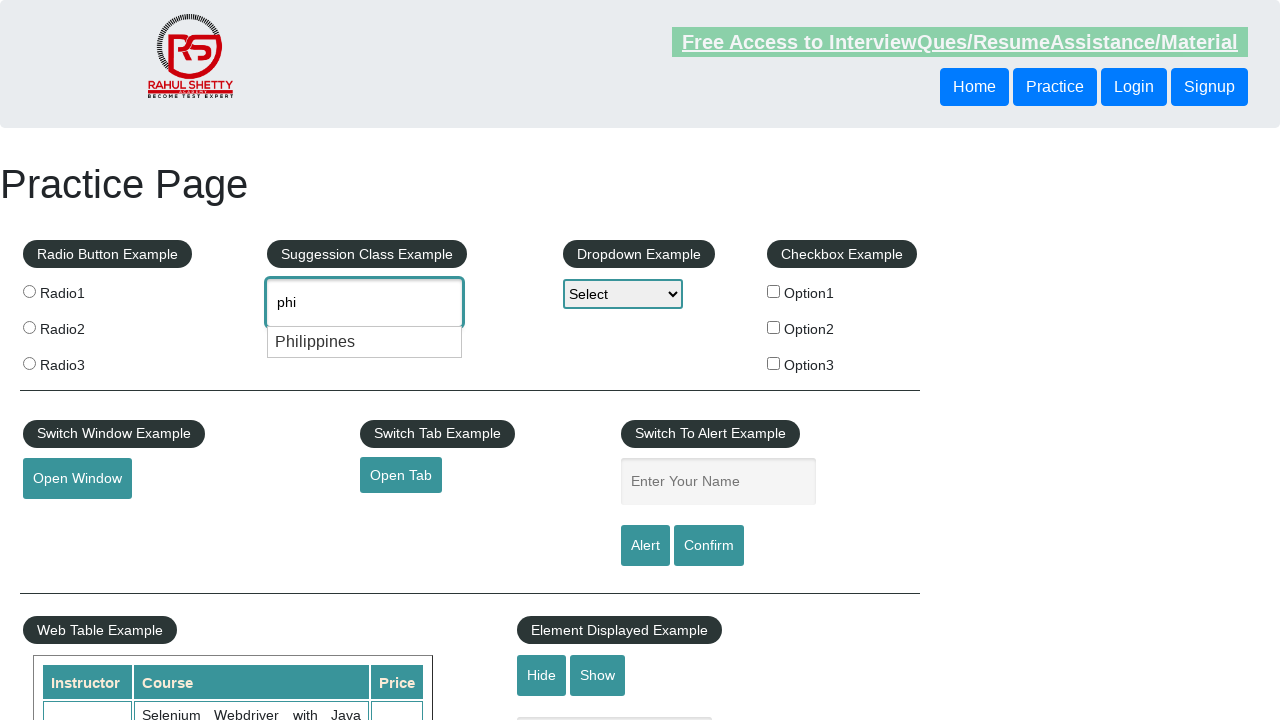

Selected 'Philippines' from dropdown suggestions at (365, 342) on .ui-menu-item-wrapper >> nth=0
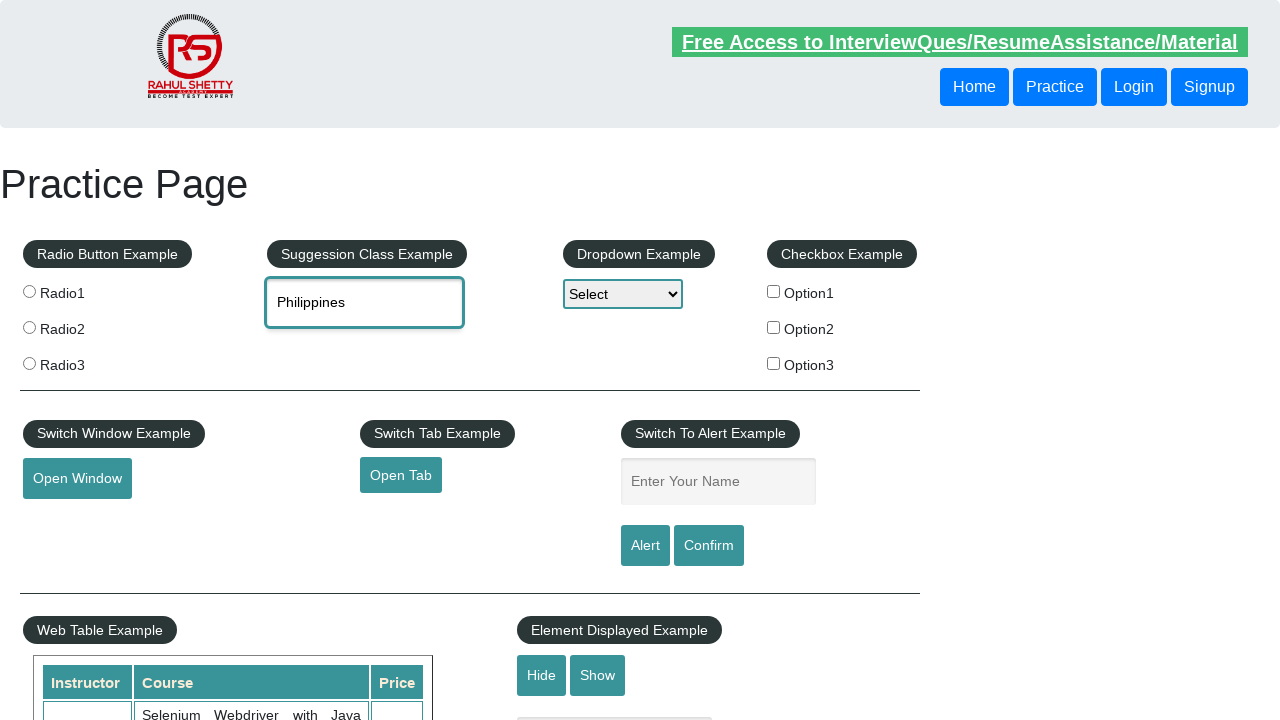

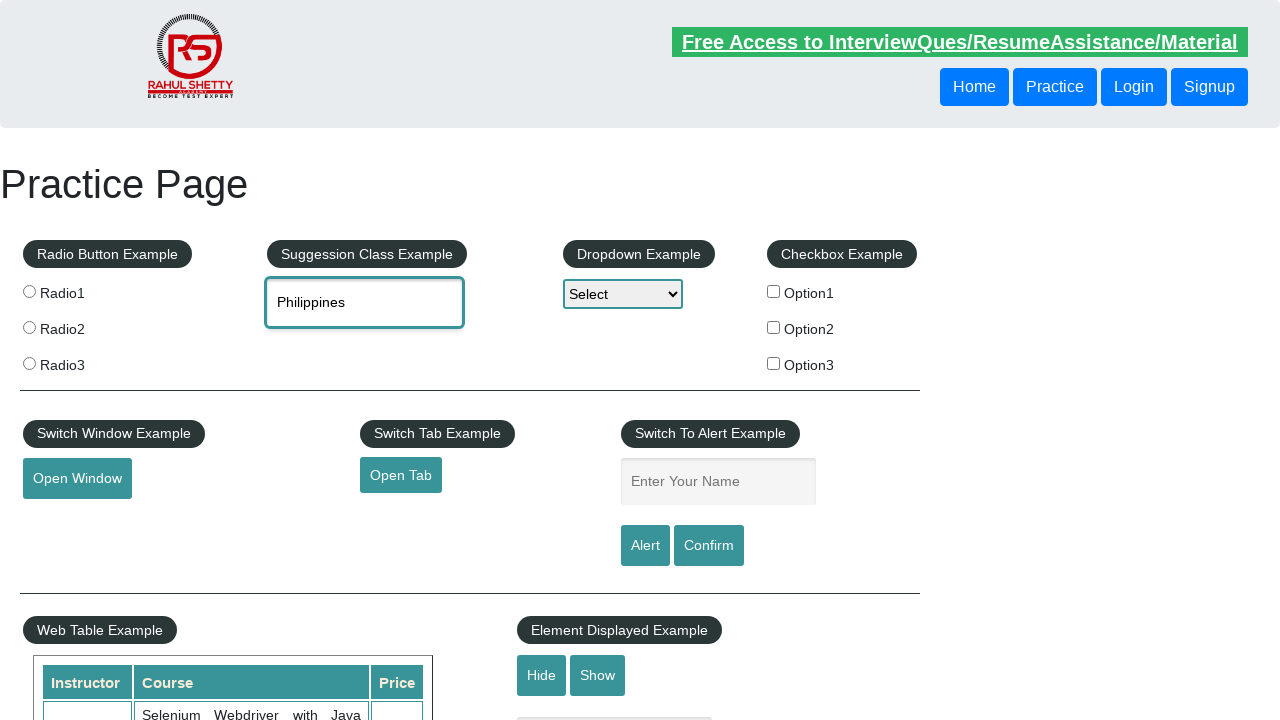